Tests slider functionality using click and hold approach, then moving the slider 65 pixels horizontally.

Starting URL: https://demoqa.com/slider/

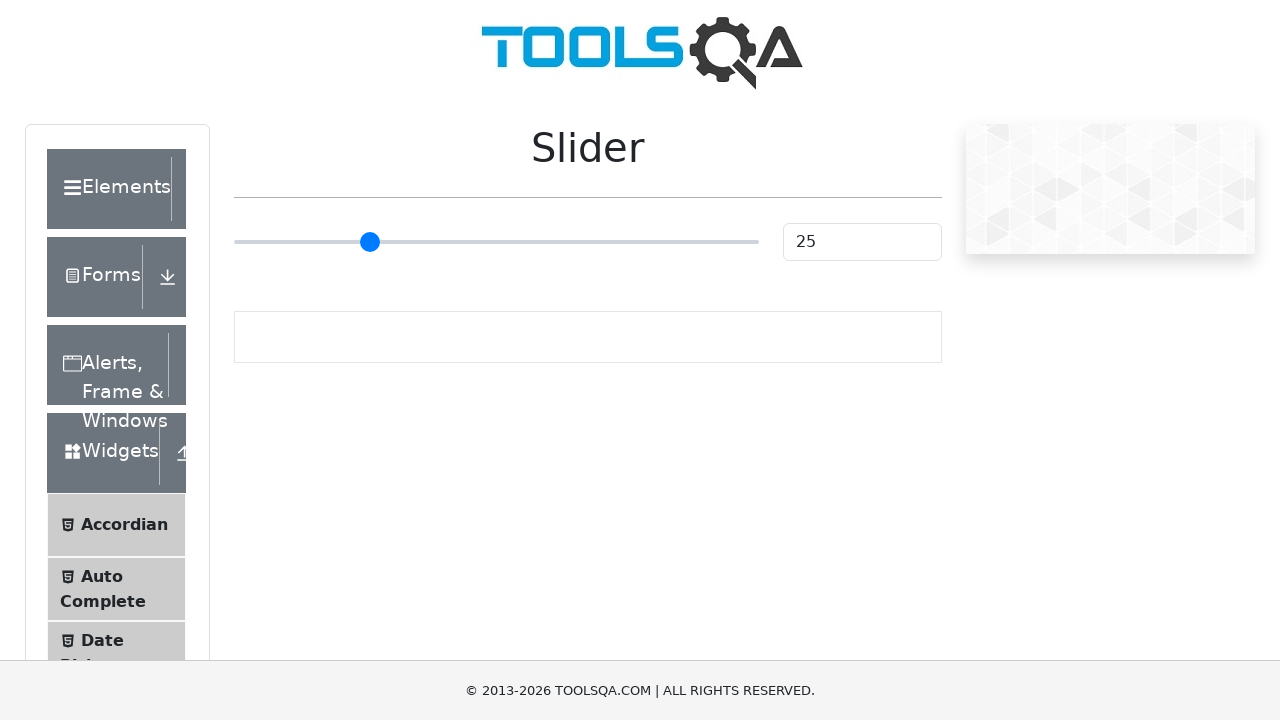

Located slider element with class 'range-slider range-slider--primary'
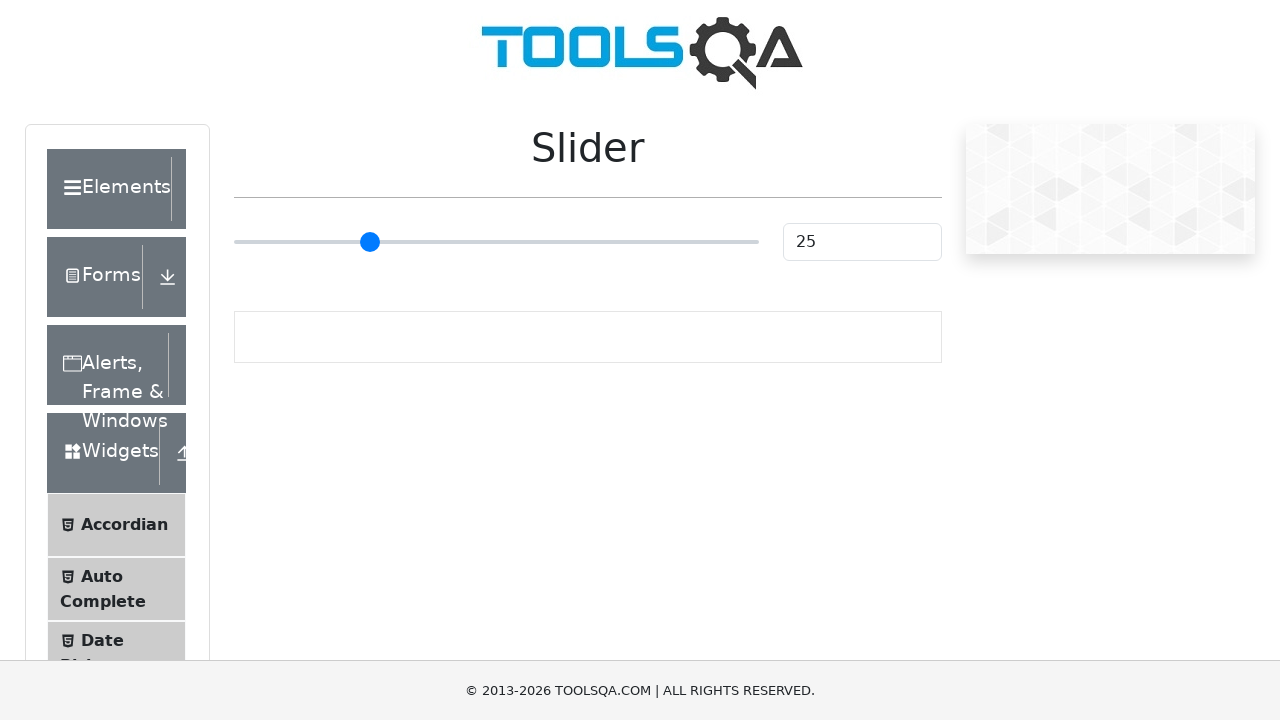

Slider element is now visible
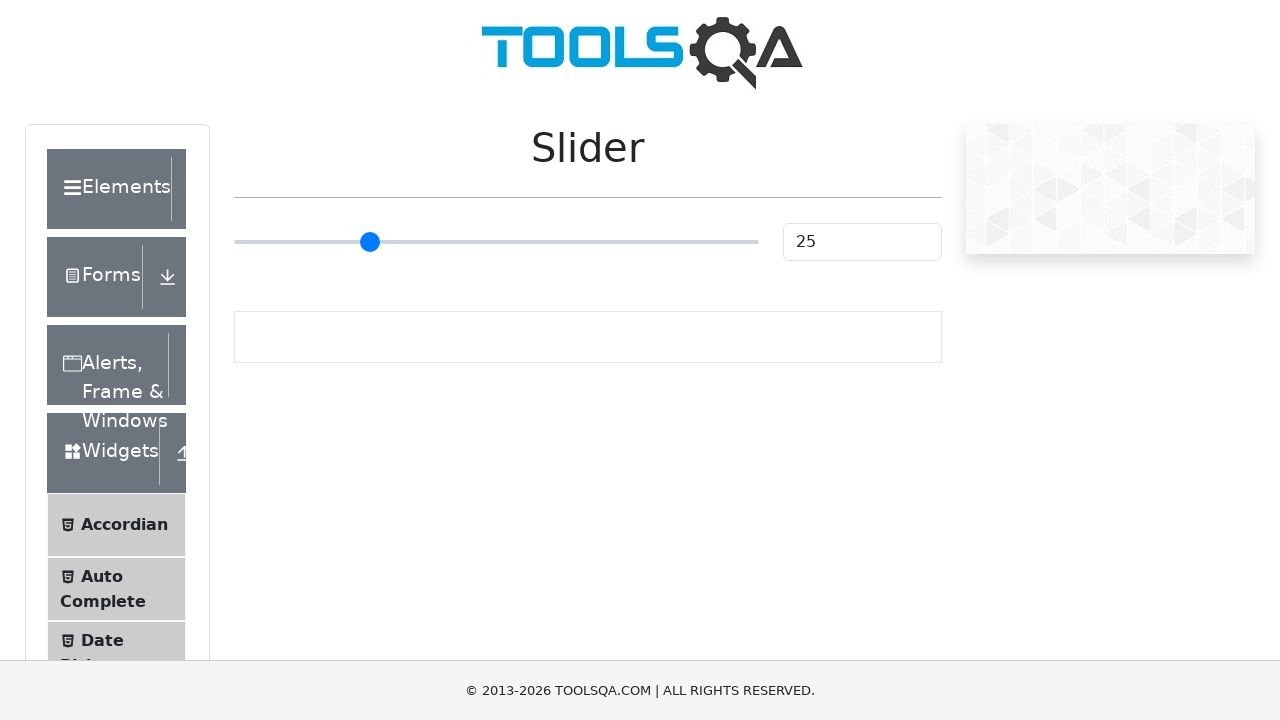

Retrieved bounding box coordinates of slider element
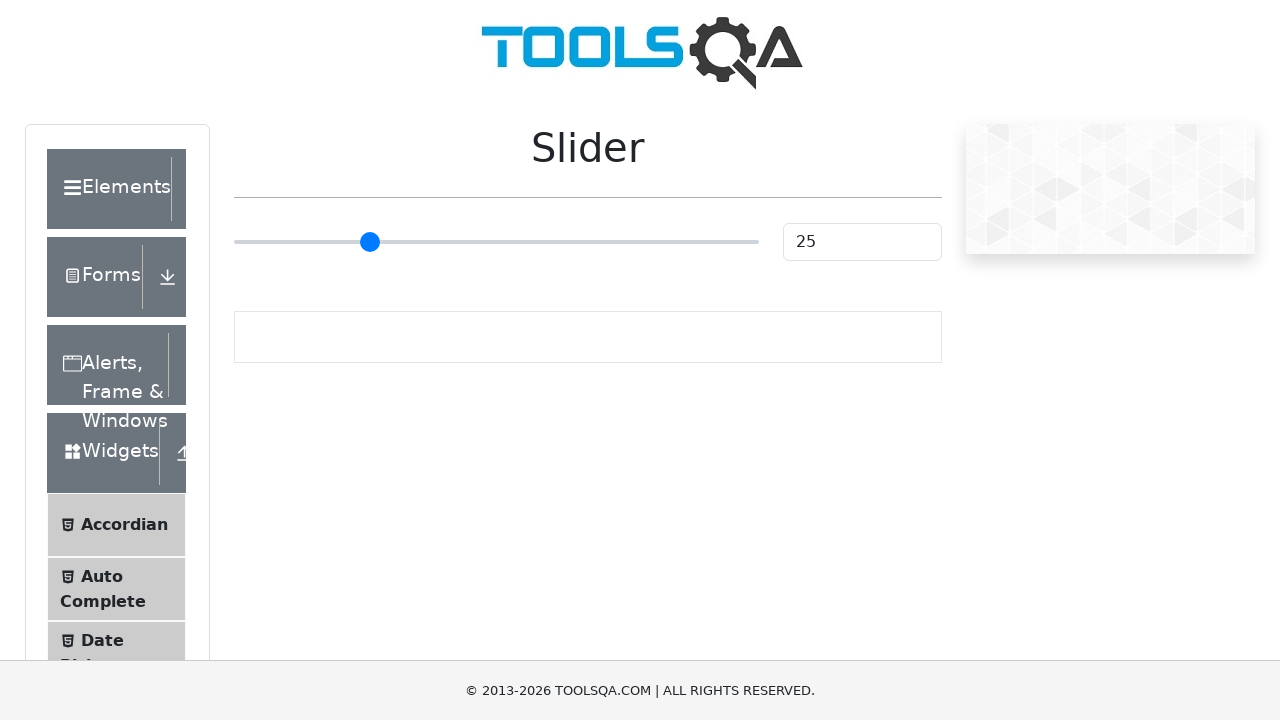

Moved mouse to center of slider element at (496, 242)
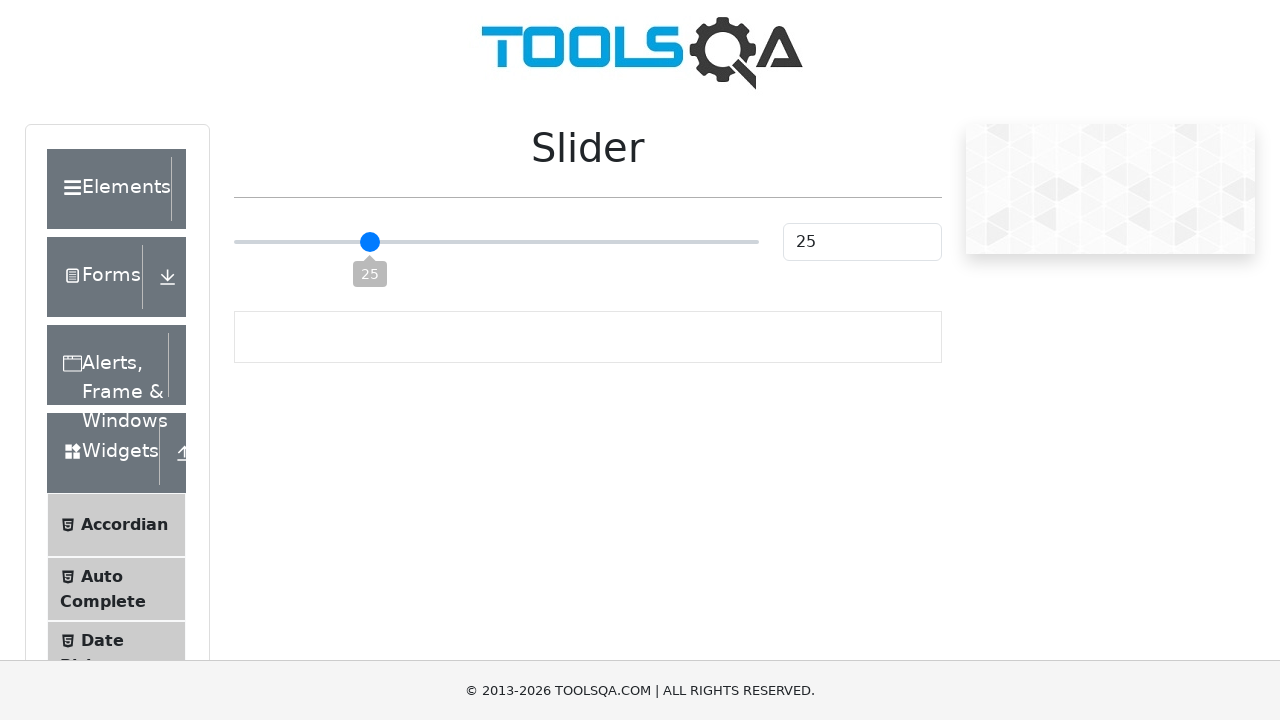

Pressed mouse button down on slider at (496, 242)
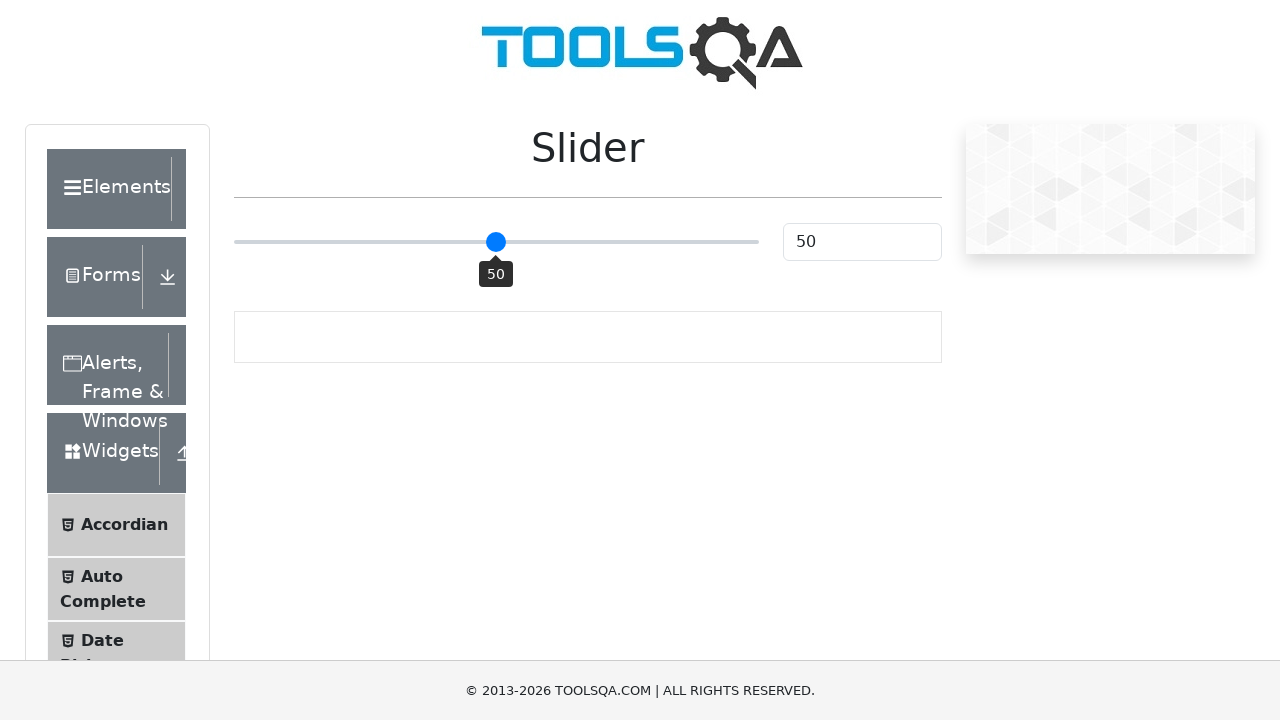

Dragged slider 65 pixels to the right while holding mouse button at (561, 242)
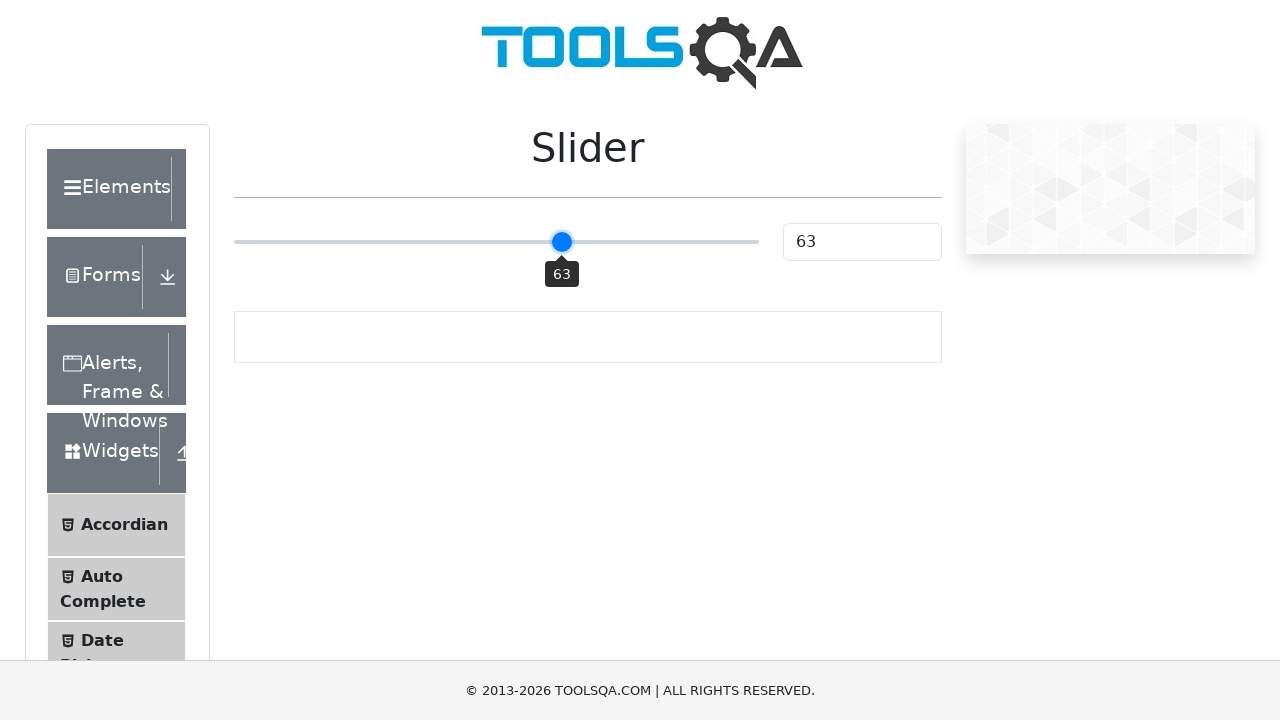

Released mouse button to complete slider drag action at (561, 242)
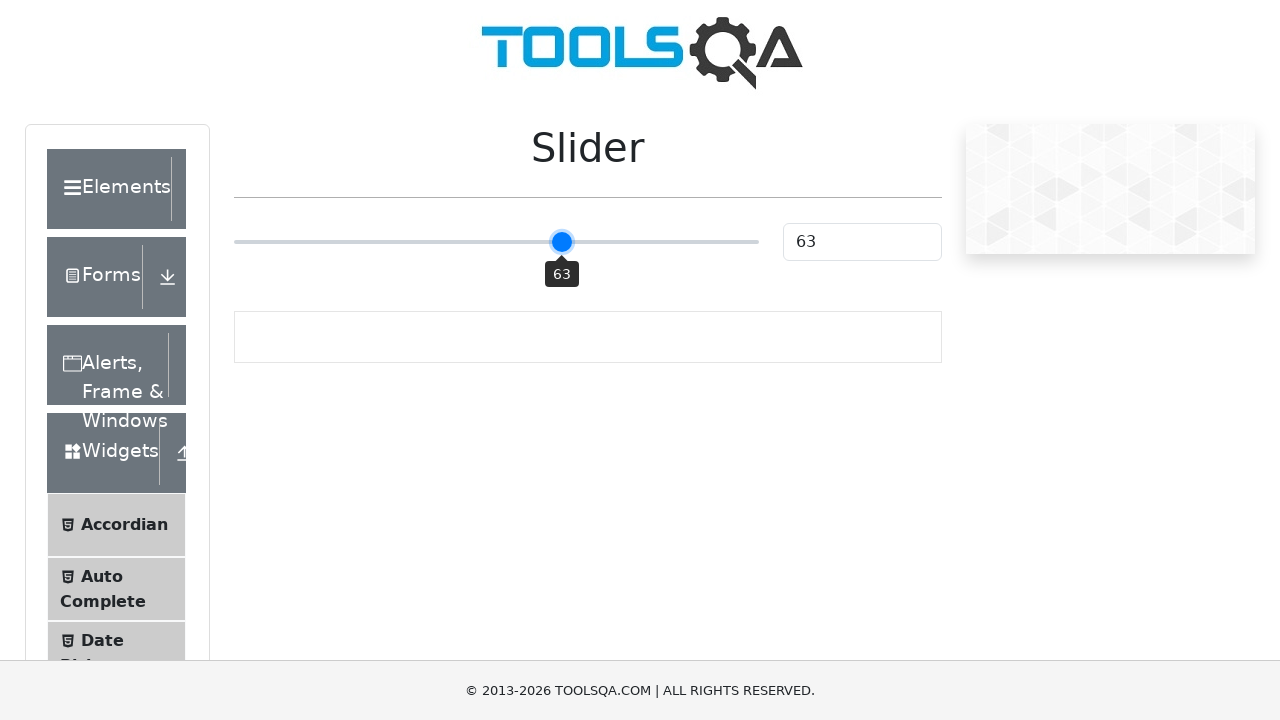

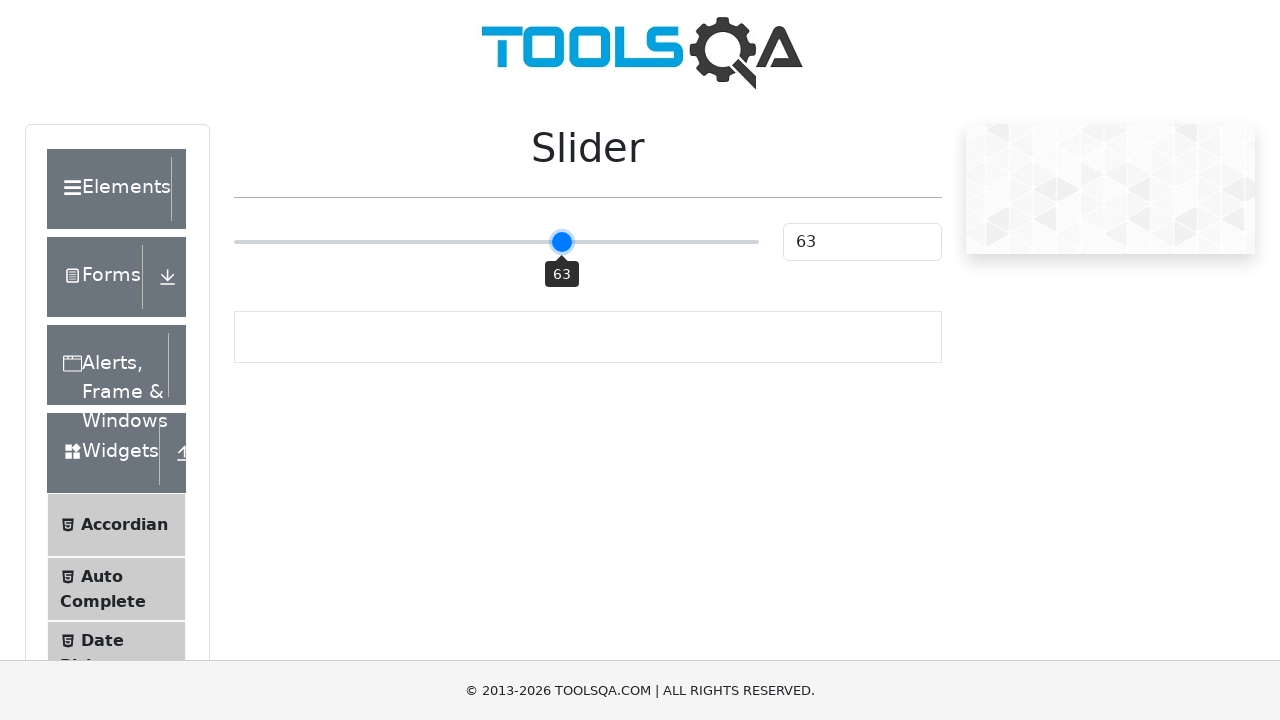